Tests that clicking the Email column header sorts the email addresses in ascending alphabetical order.

Starting URL: http://the-internet.herokuapp.com/tables

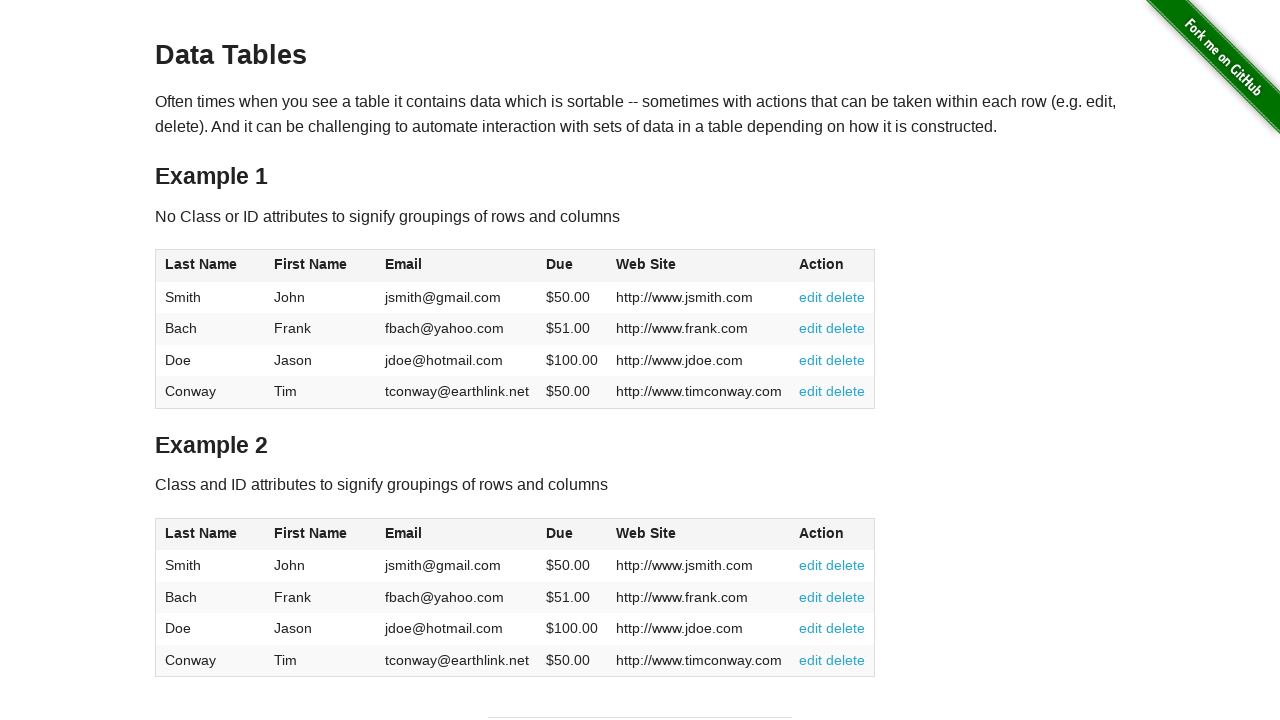

Clicked Email column header to sort ascending at (457, 266) on #table1 thead tr th:nth-of-type(3)
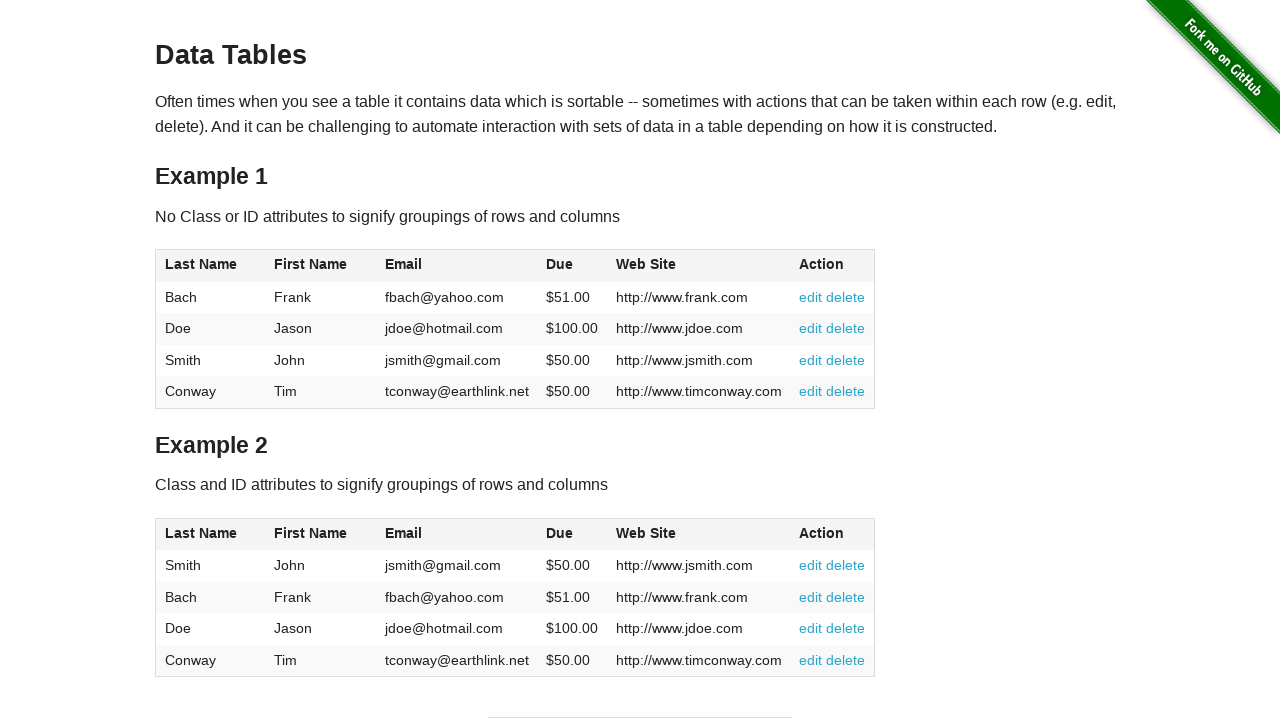

Email column data loaded in table body
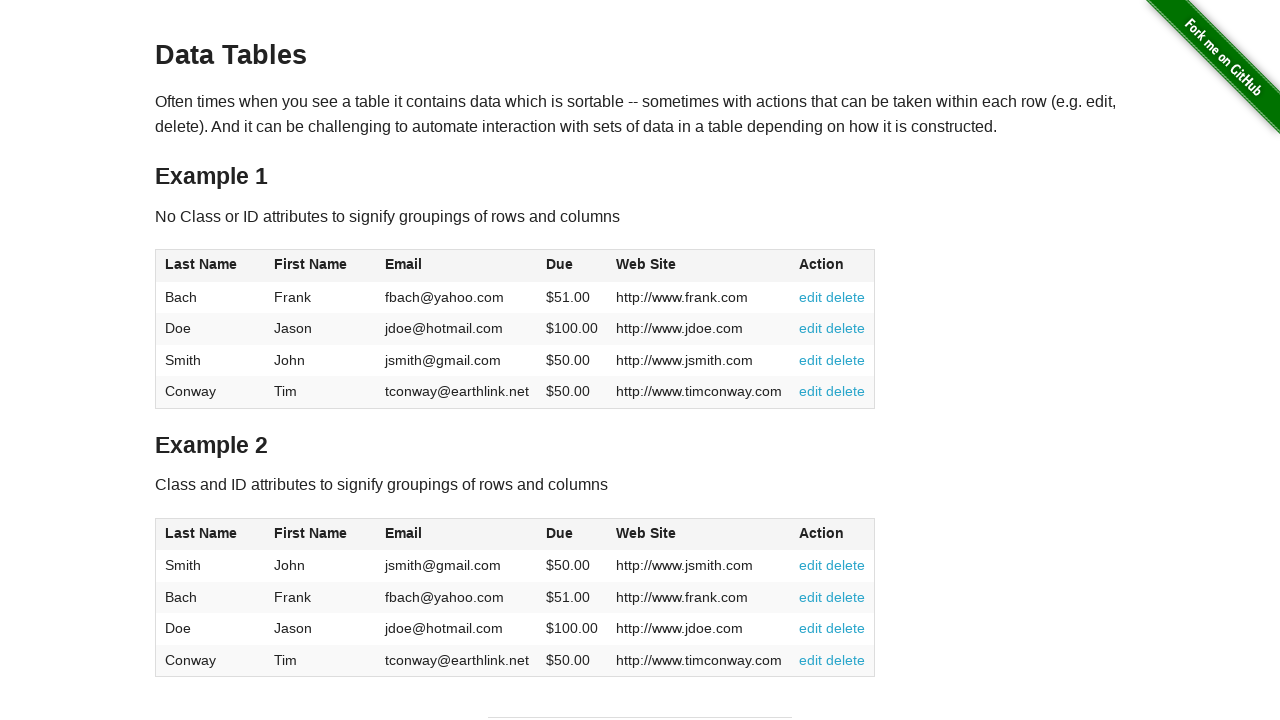

Retrieved all email addresses from Email column
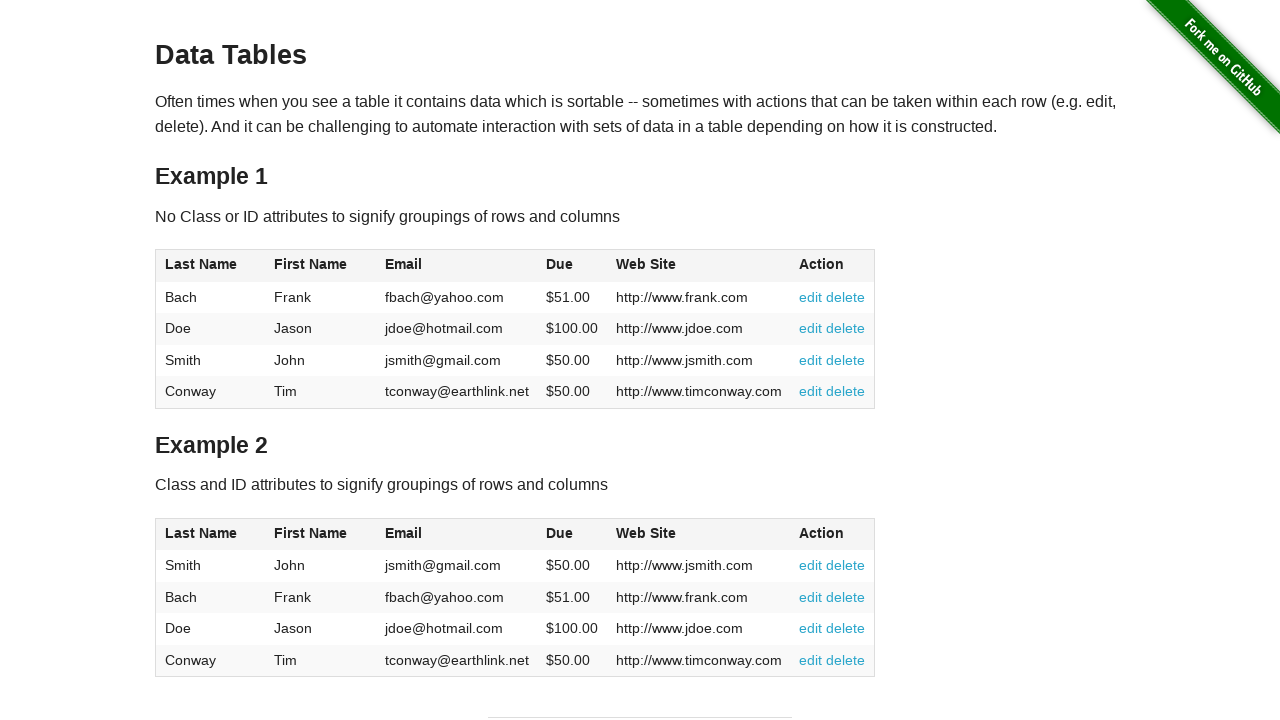

Verified email addresses are sorted in ascending alphabetical order
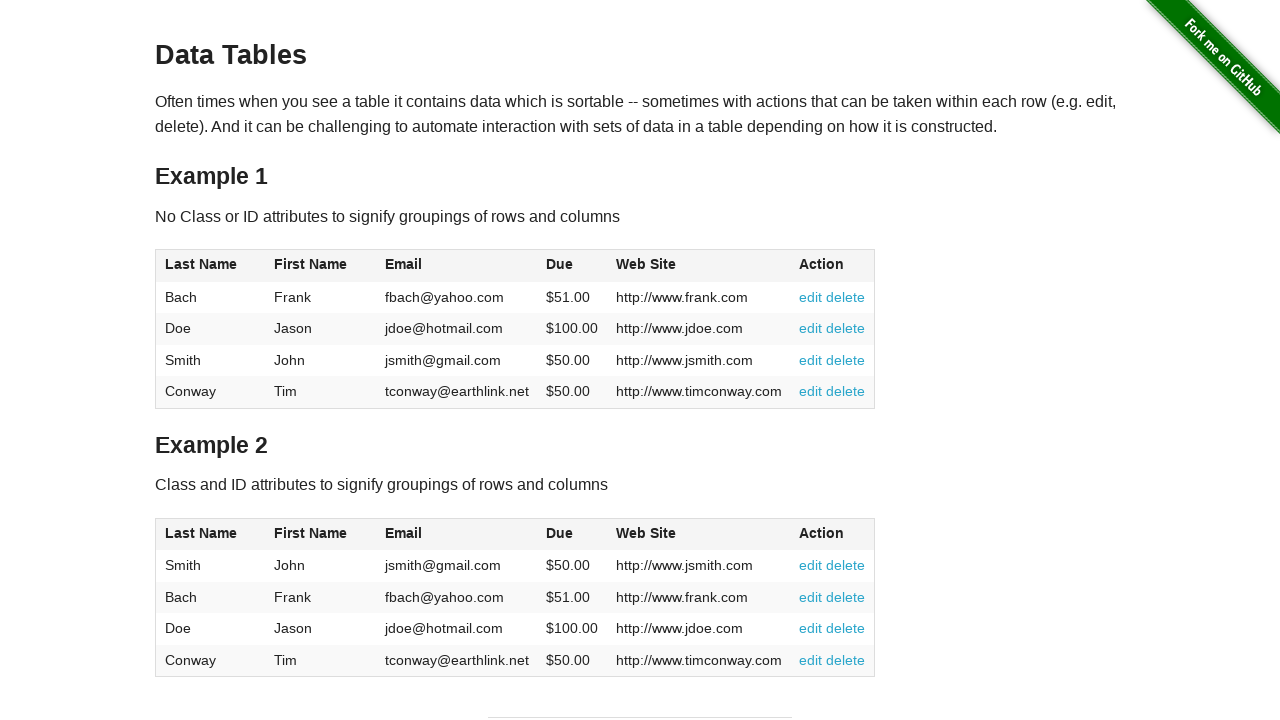

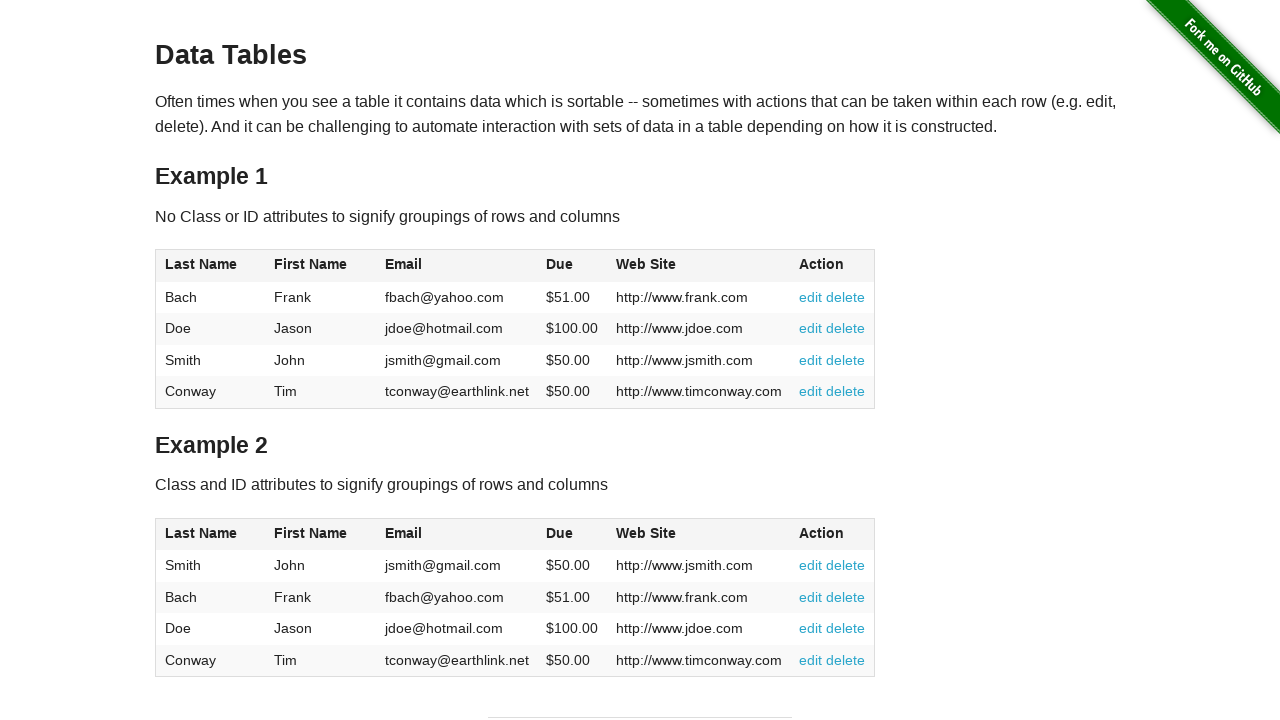